Navigates to DuckDuckGo homepage (Spanish language test)

Starting URL: https://duckduckgo.com/

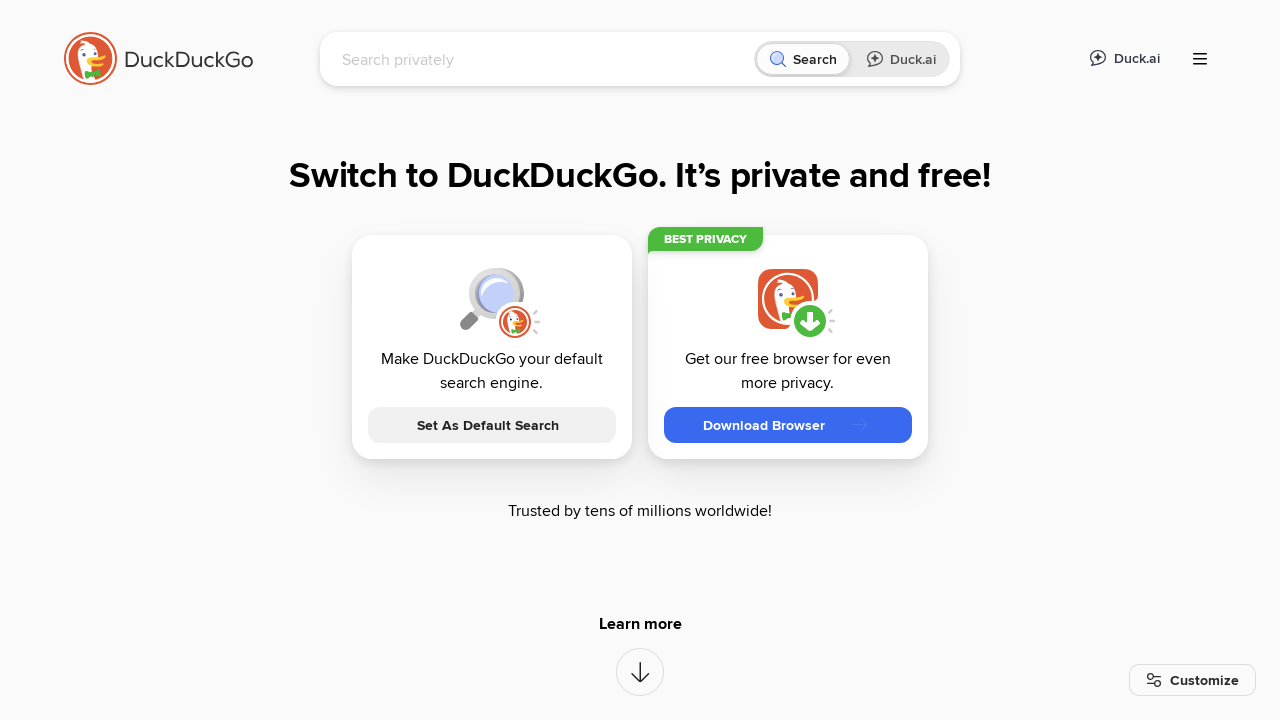

Waited for DuckDuckGo homepage to fully load (networkidle state)
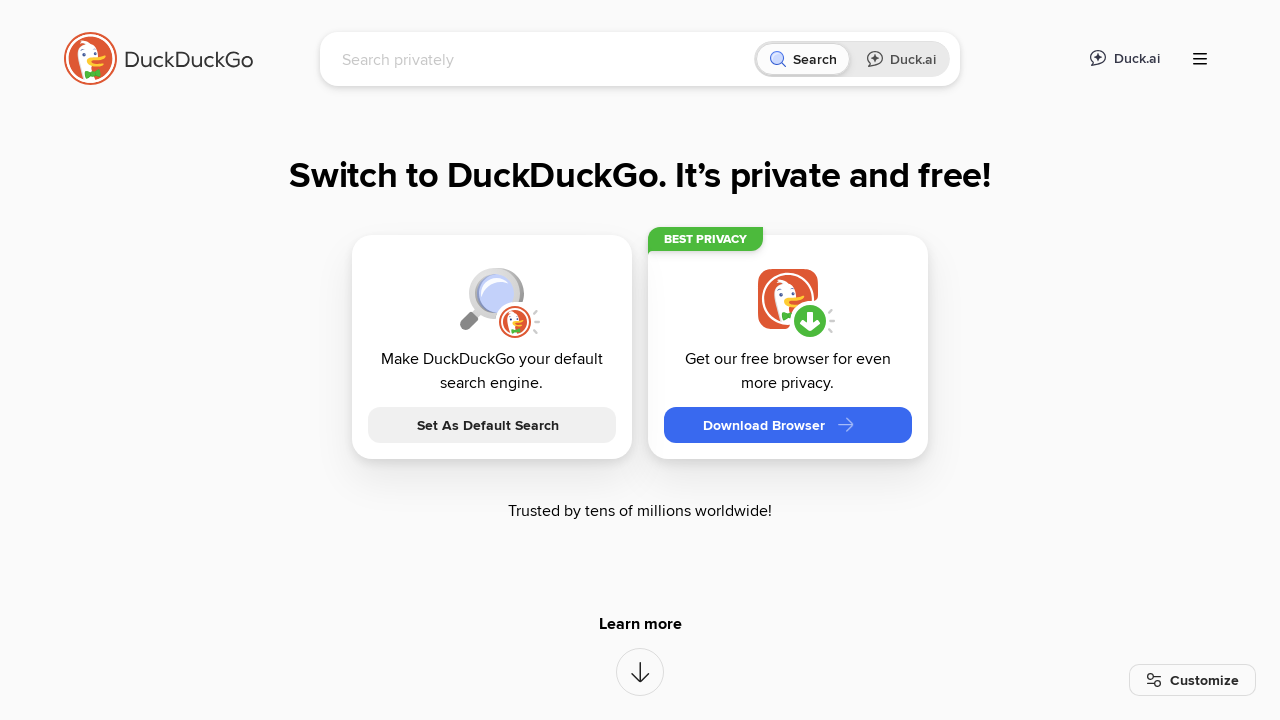

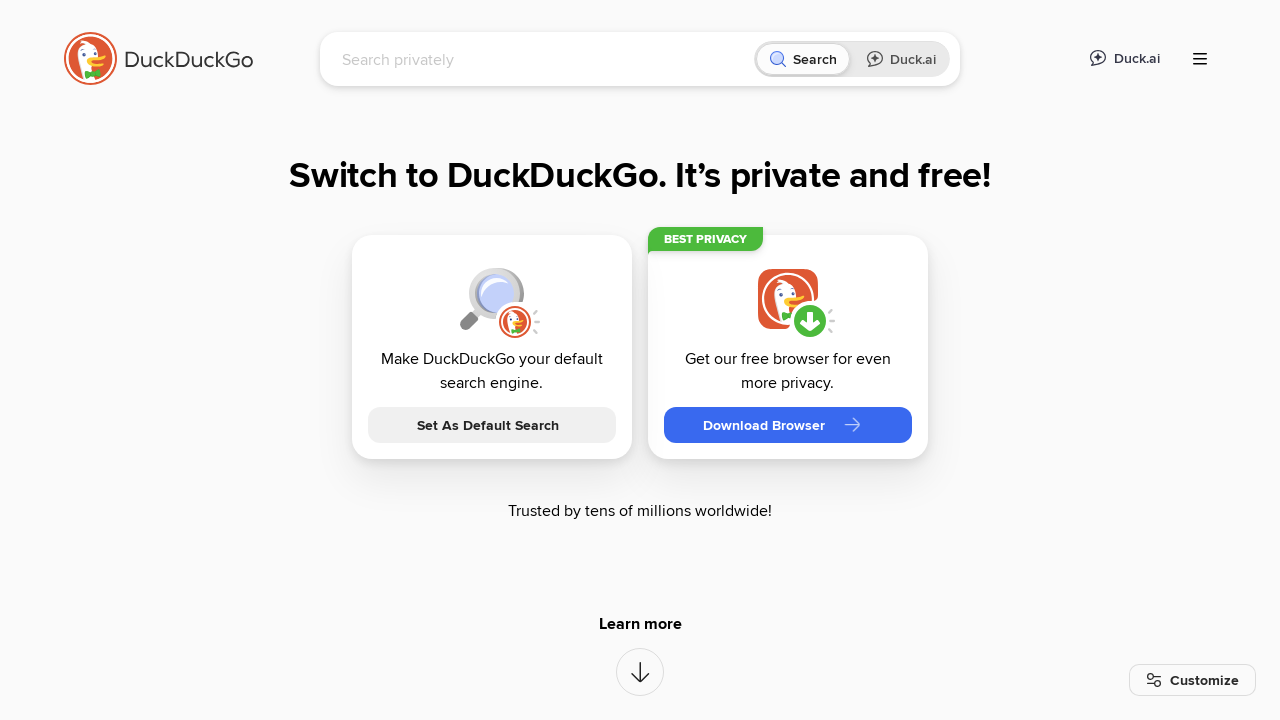